Tests the Radio Button functionality by selecting the Impressive radio button option

Starting URL: https://demoqa.com/

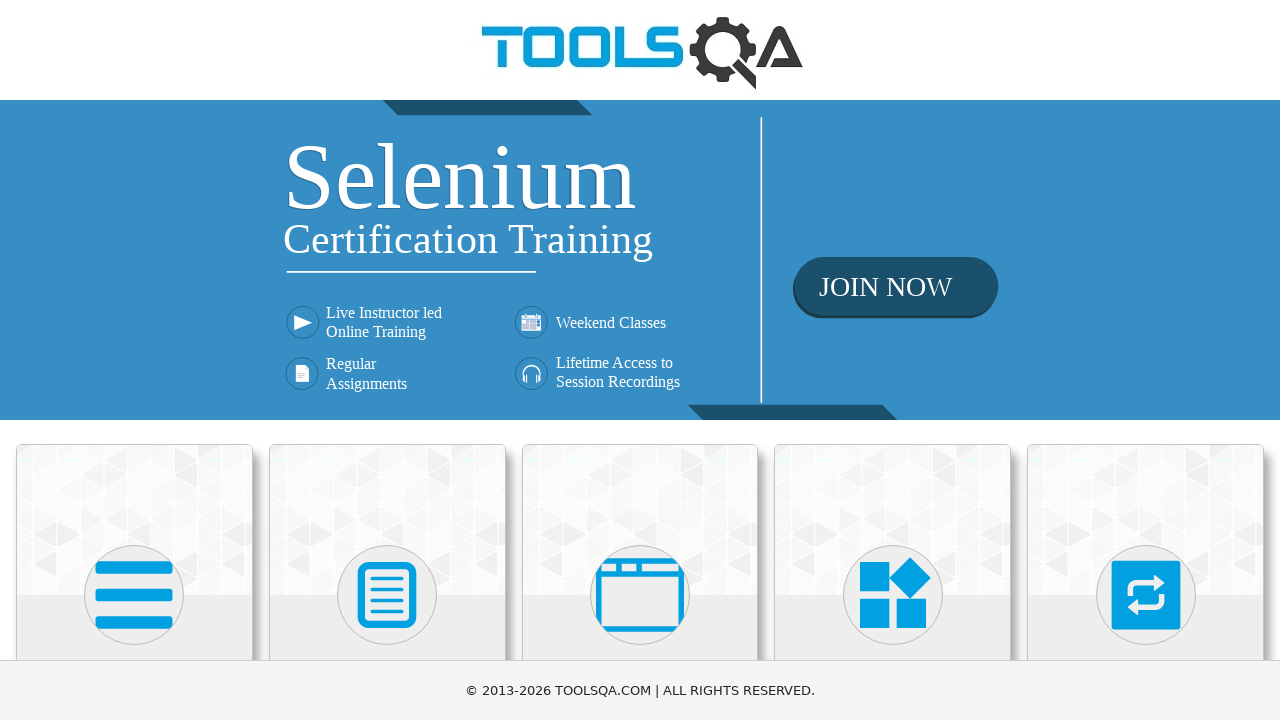

Clicked on Elements section at (134, 360) on text=Elements
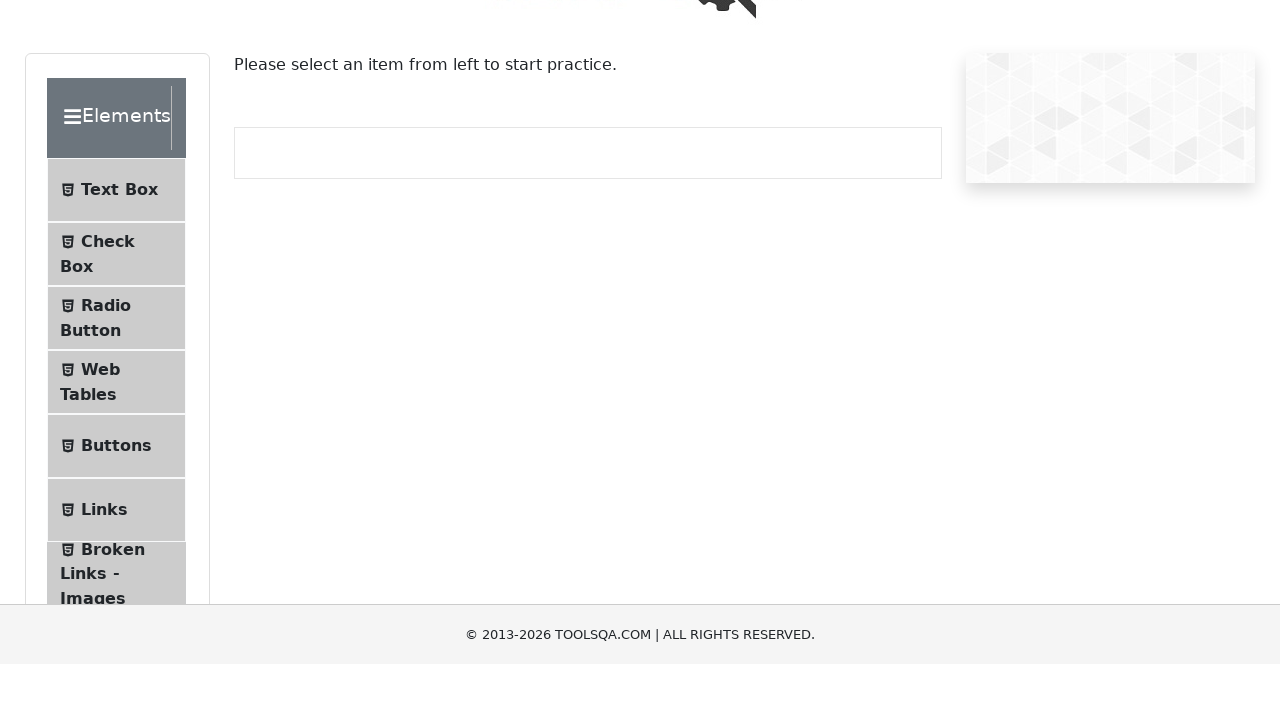

Clicked on Radio Button menu item at (106, 376) on text=Radio Button
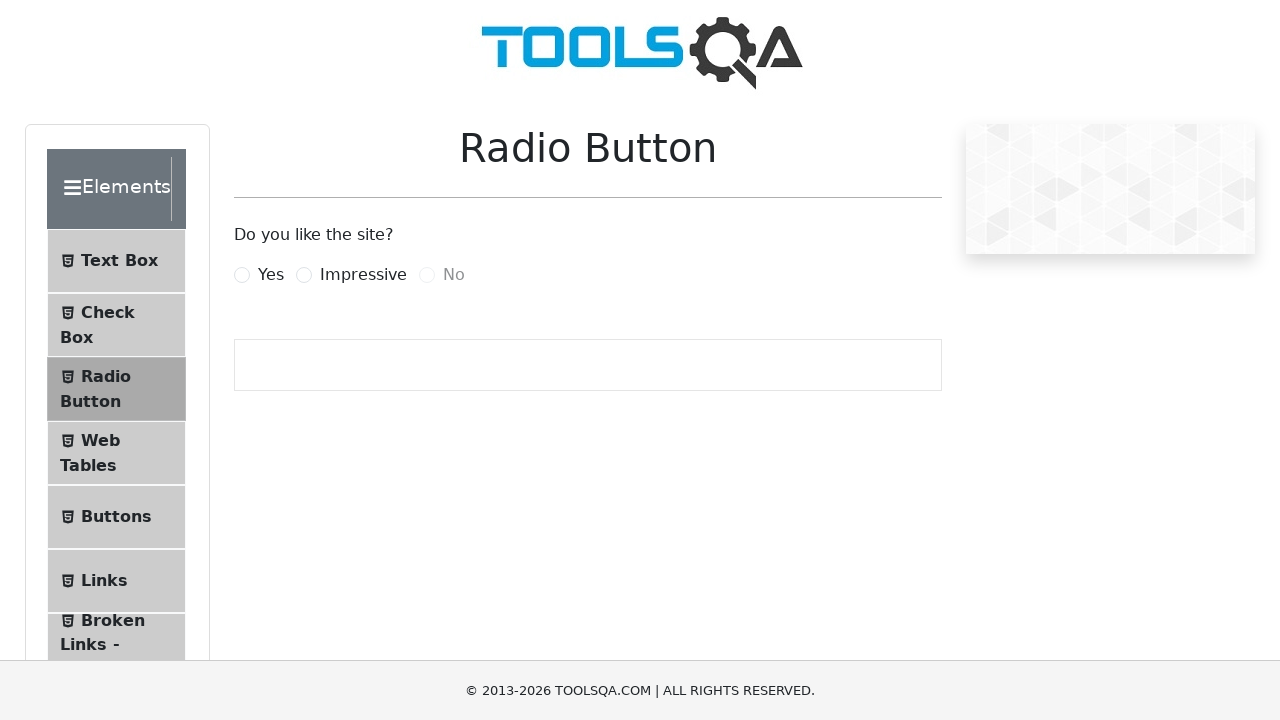

Selected the Impressive radio button option at (363, 275) on label[for='impressiveRadio']
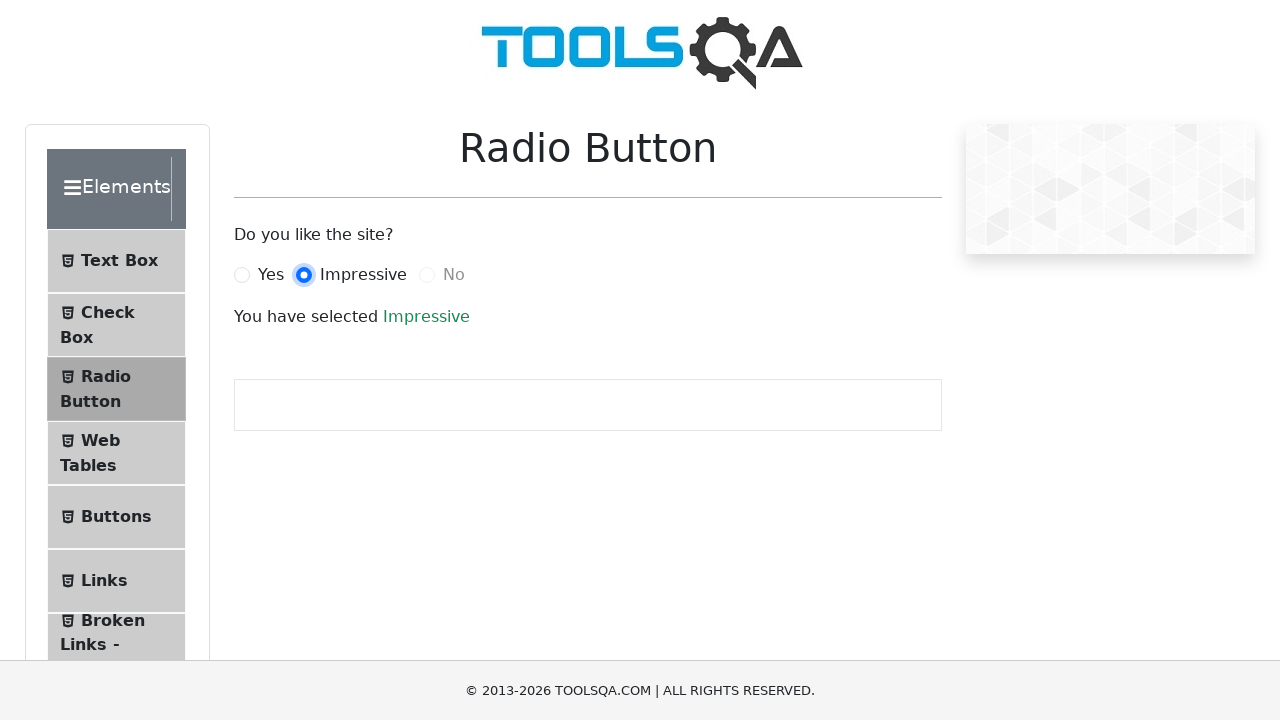

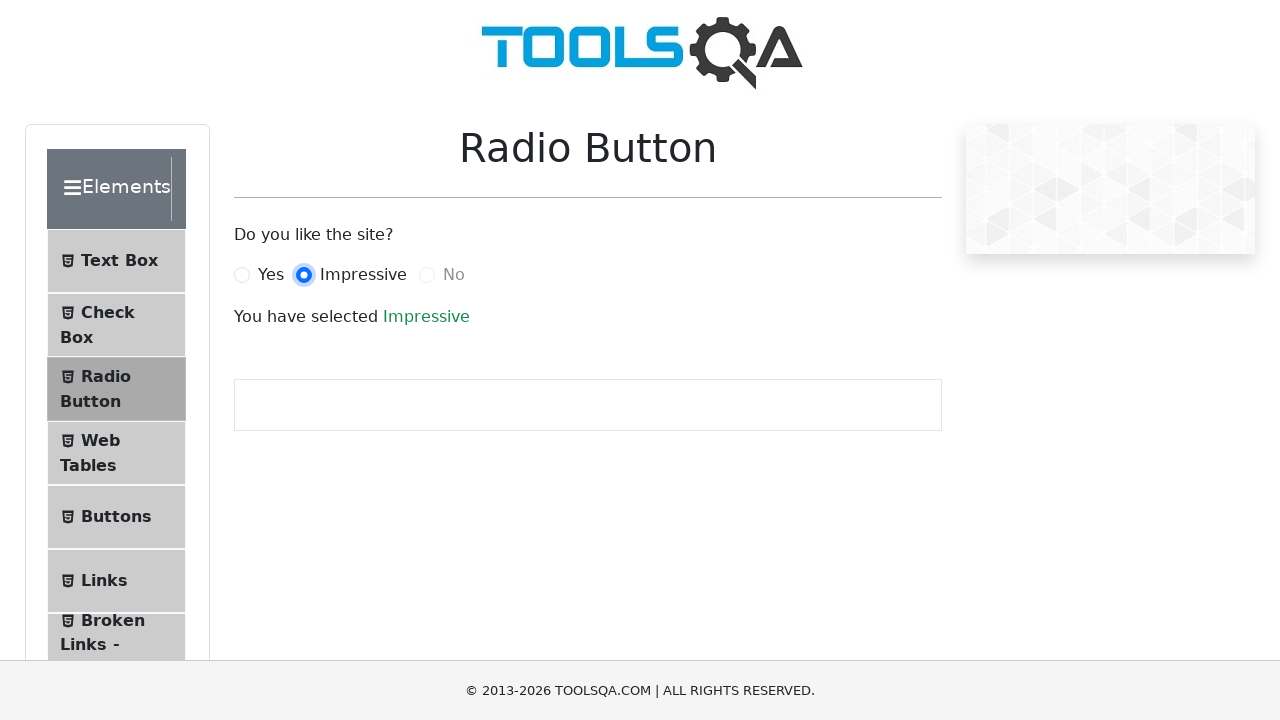